Tests browser window switching functionality by opening a new tab and verifying content in the new window

Starting URL: https://demoqa.com/browser-windows

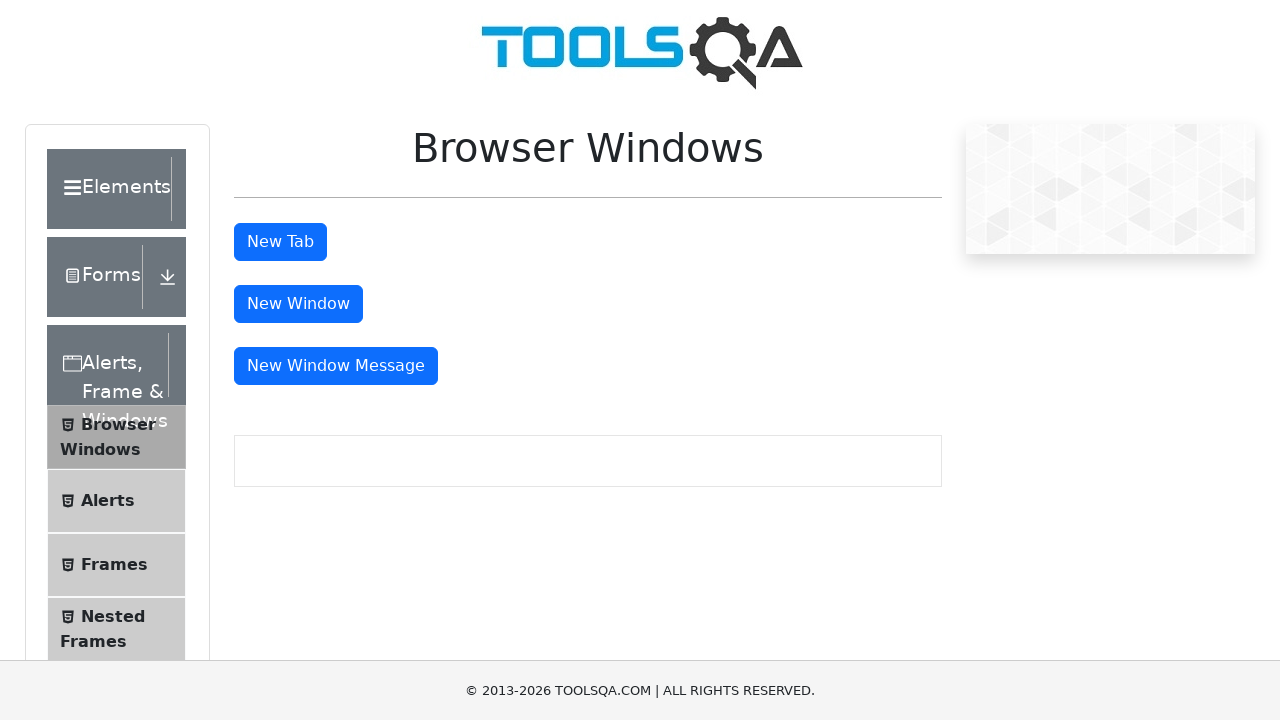

Clicked button to open new tab at (280, 242) on #tabButton
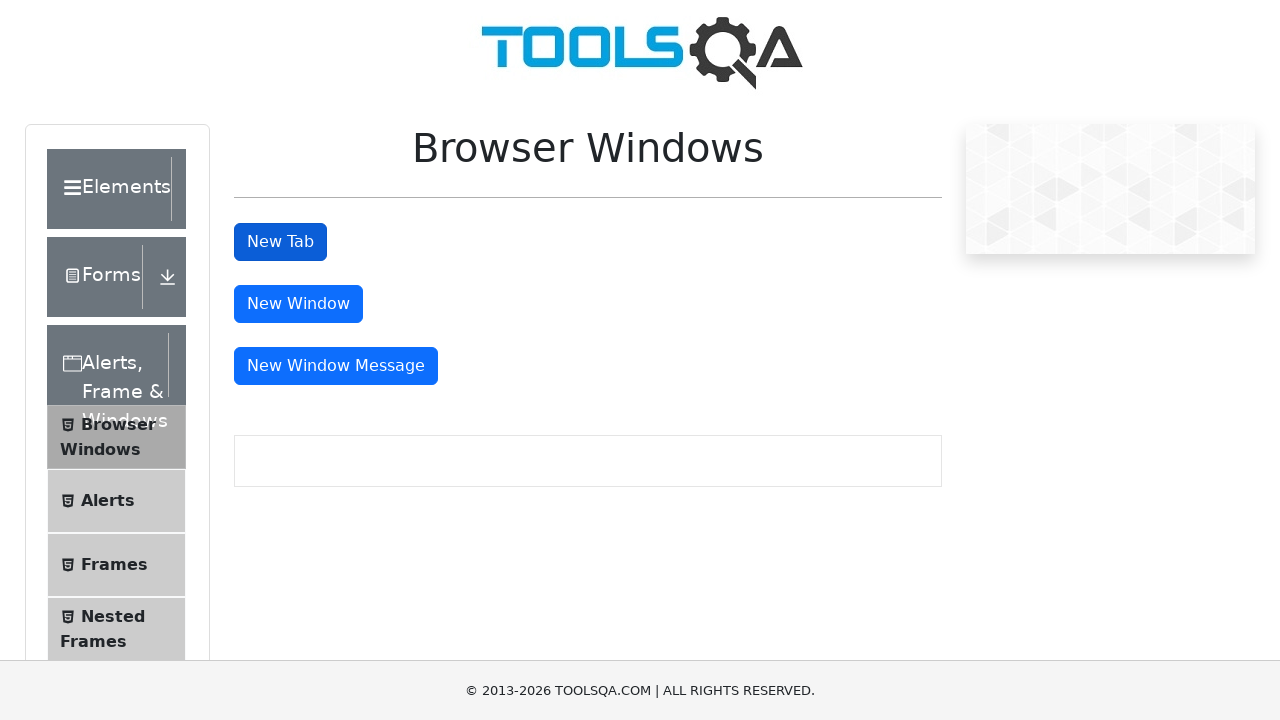

Retrieved all open pages/tabs from context
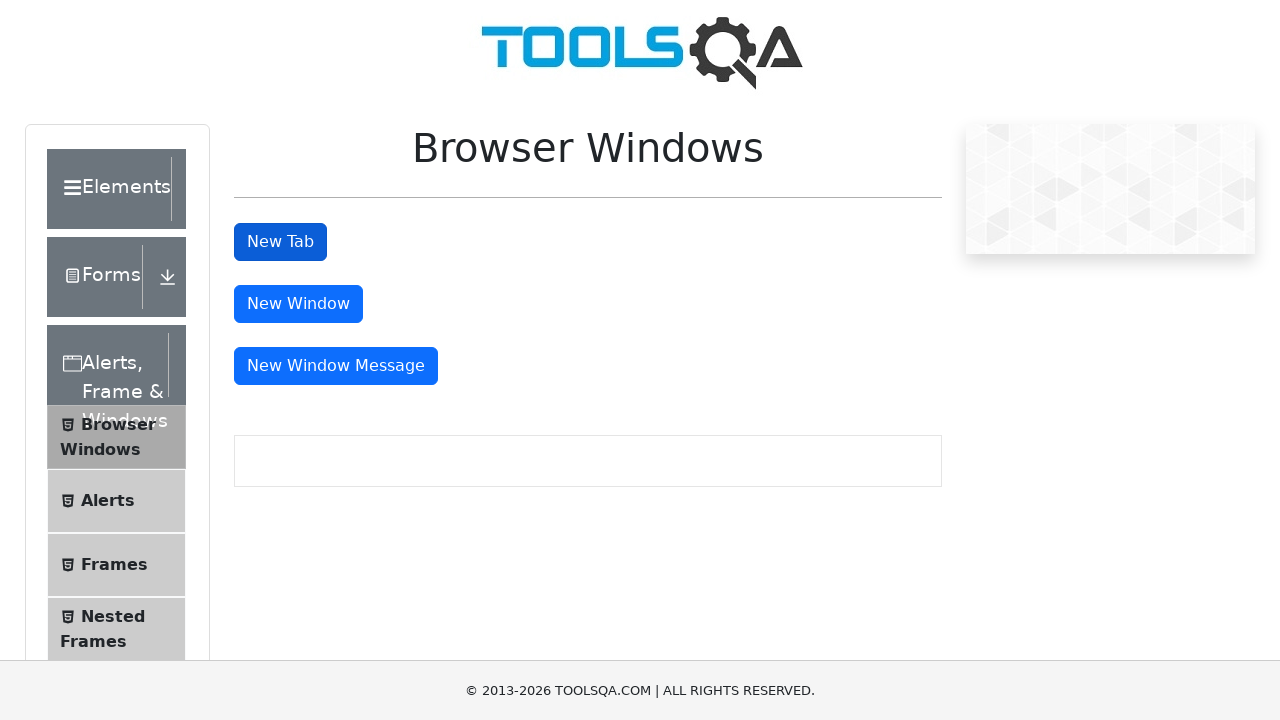

Switched to newly opened tab
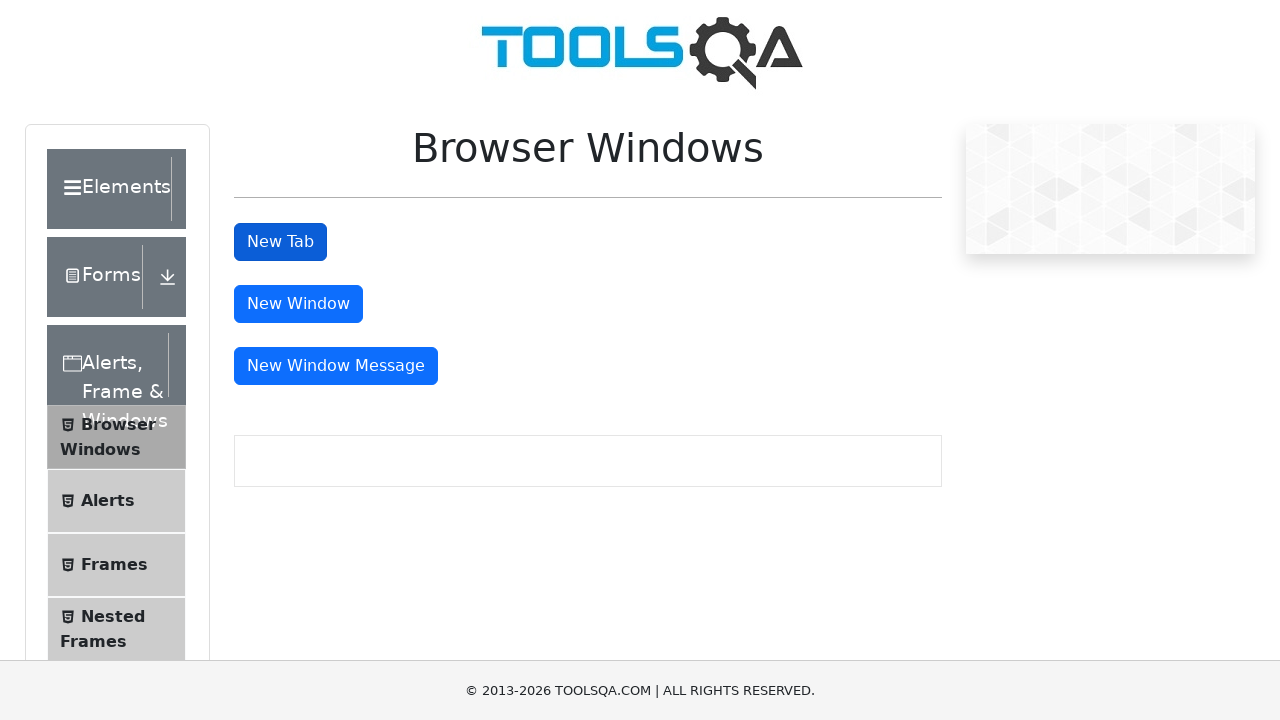

New tab page load state completed
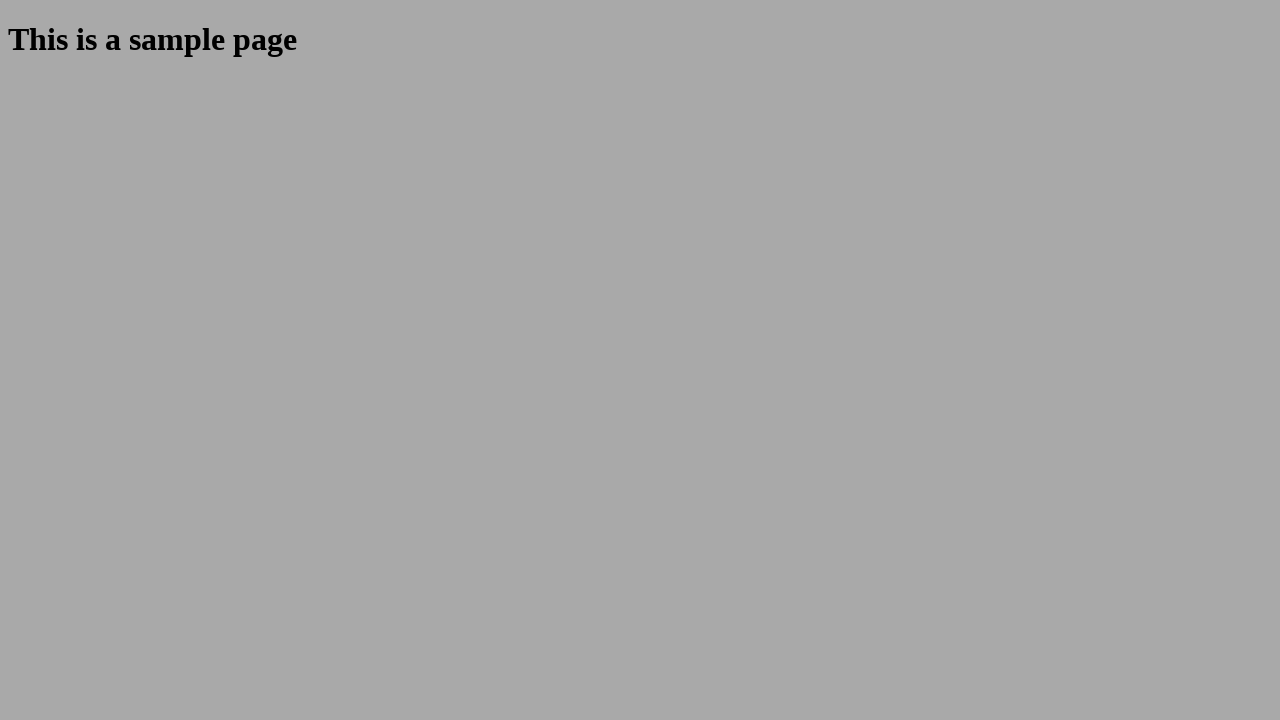

Retrieved heading text from new tab: This is a sample page
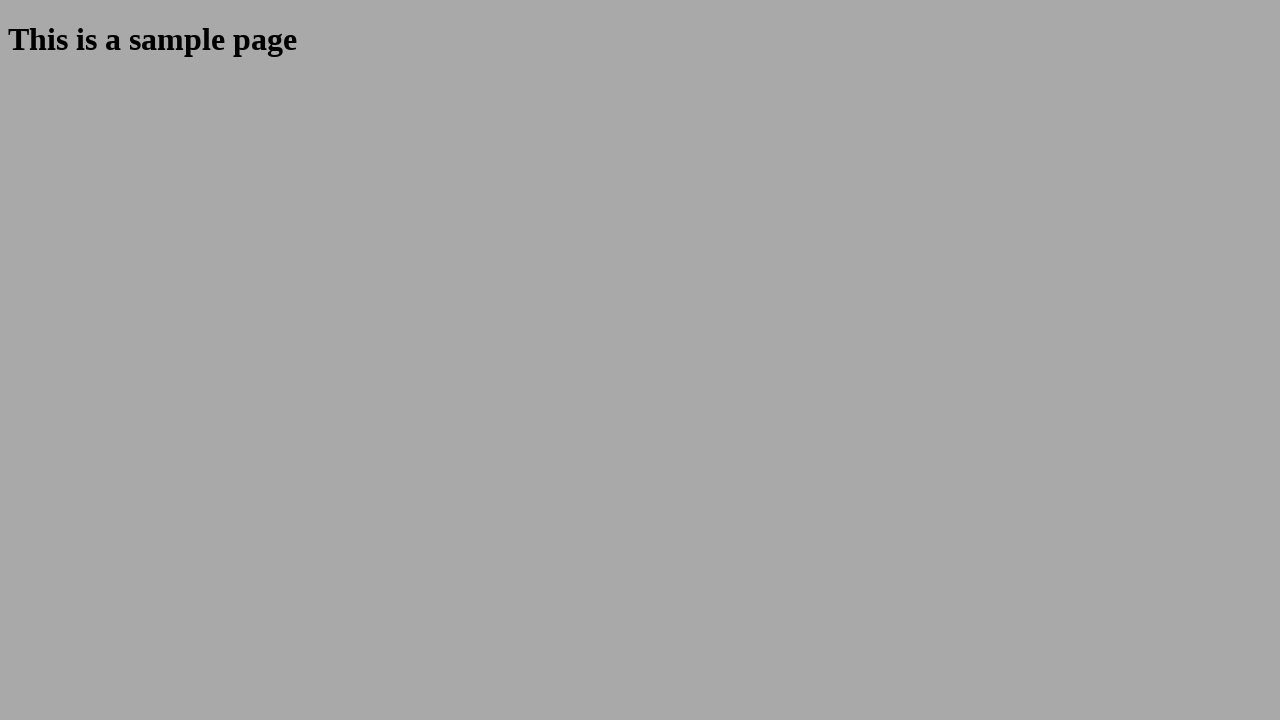

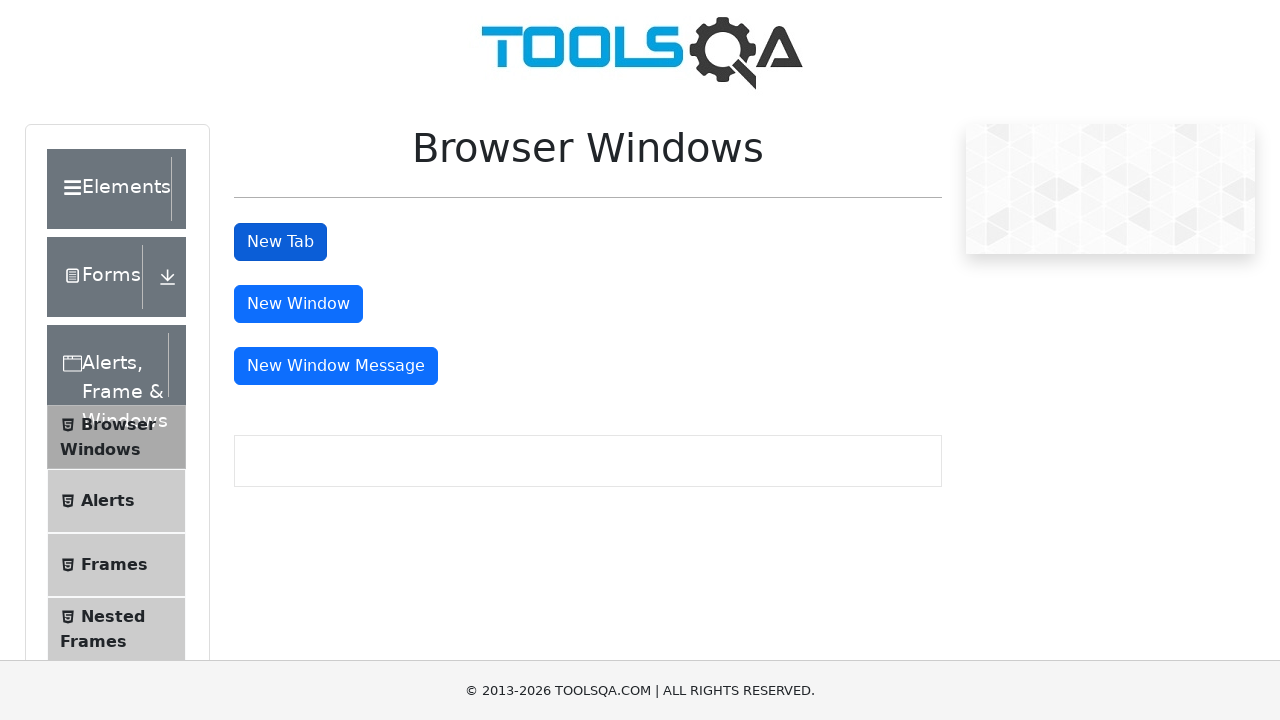